Opens a website, creates a new browser window, and navigates to the same website in the new window

Starting URL: https://www.testingshastra.com

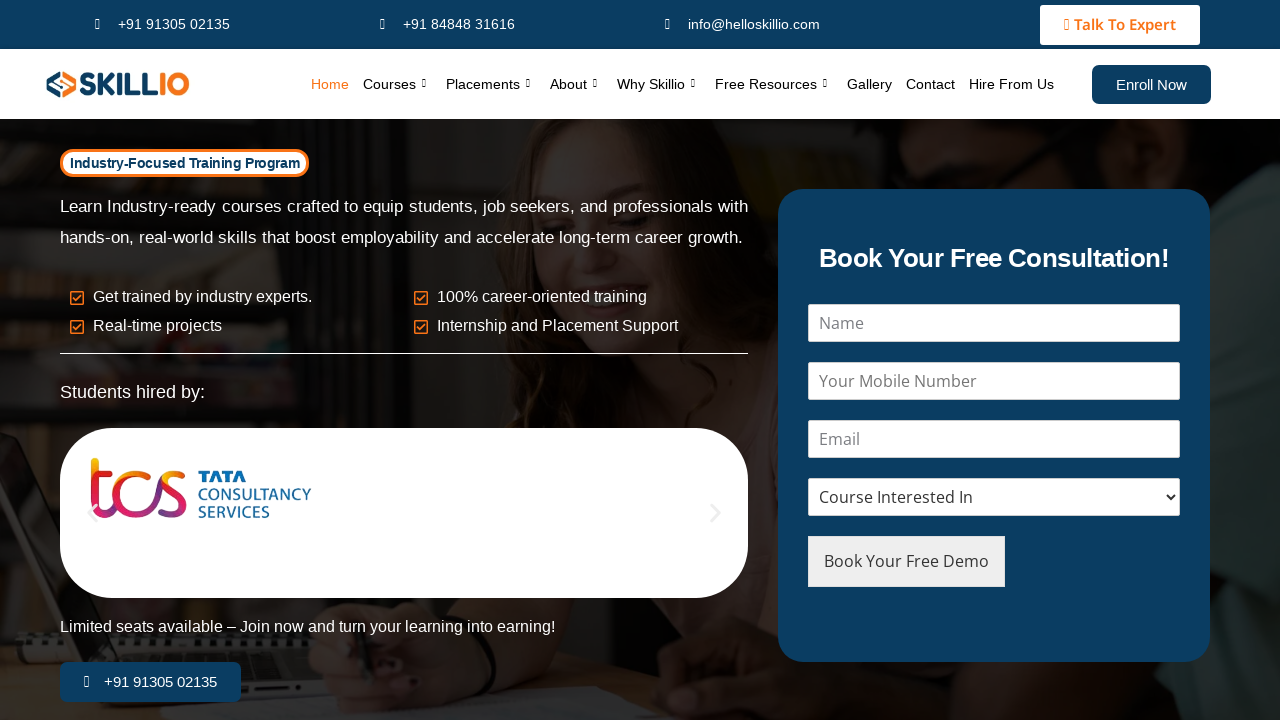

Created a new browser window/tab in the same context
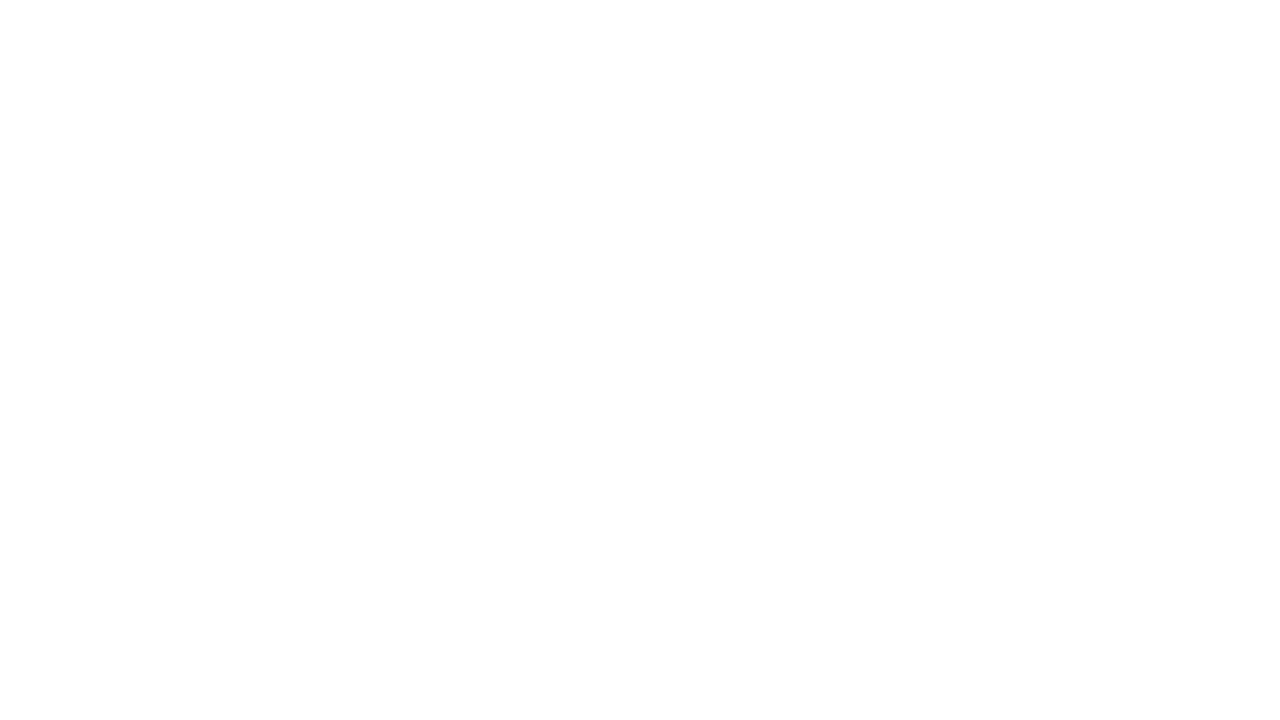

Navigated to https://www.testingshastra.com in the new window
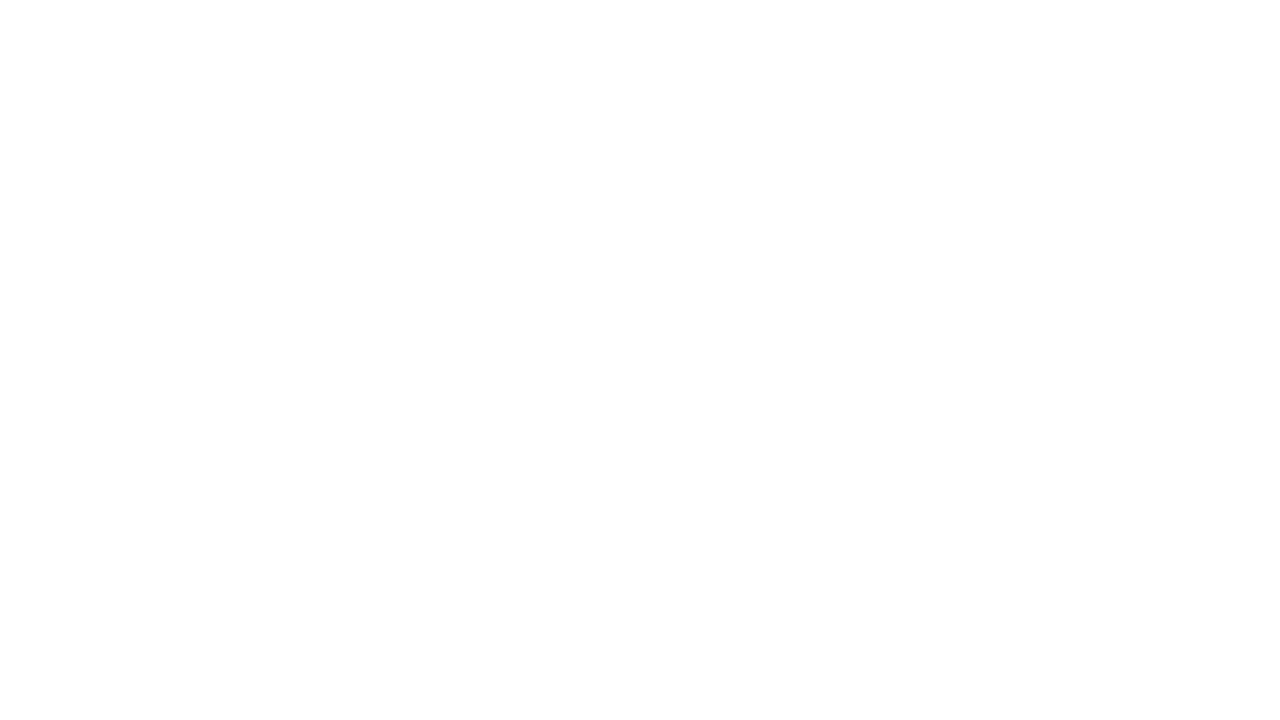

Waited for the page to fully load
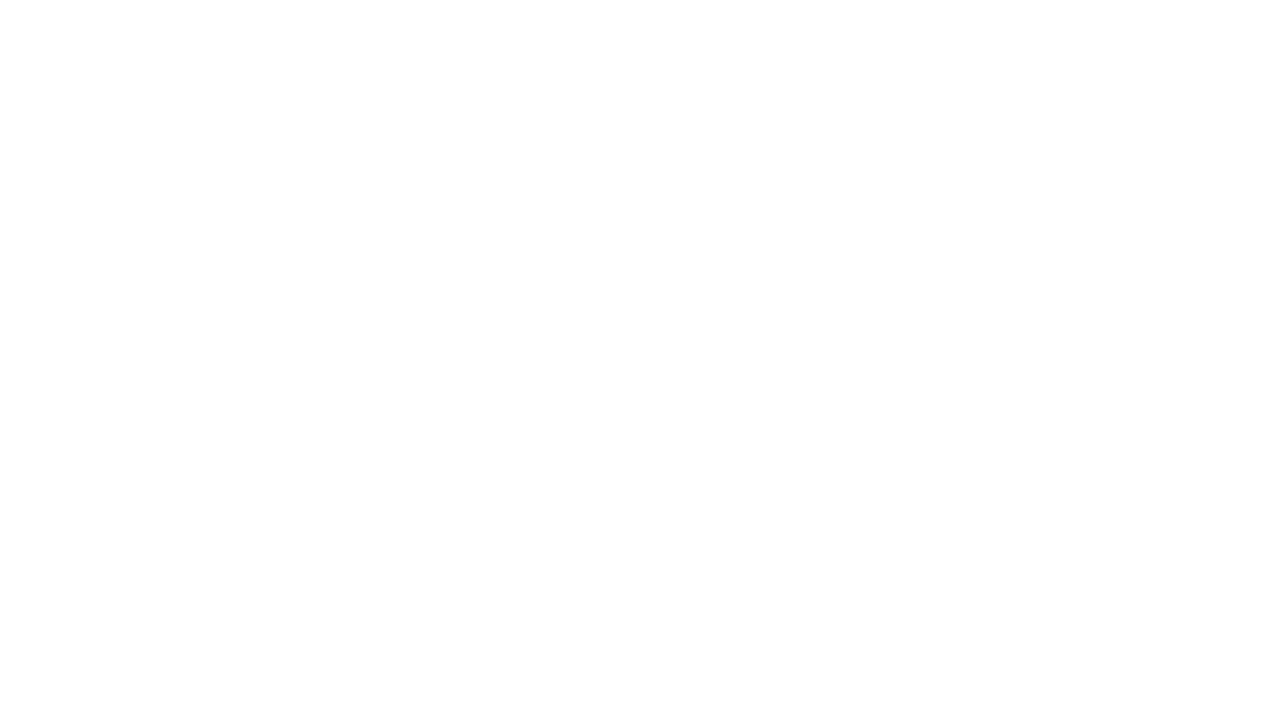

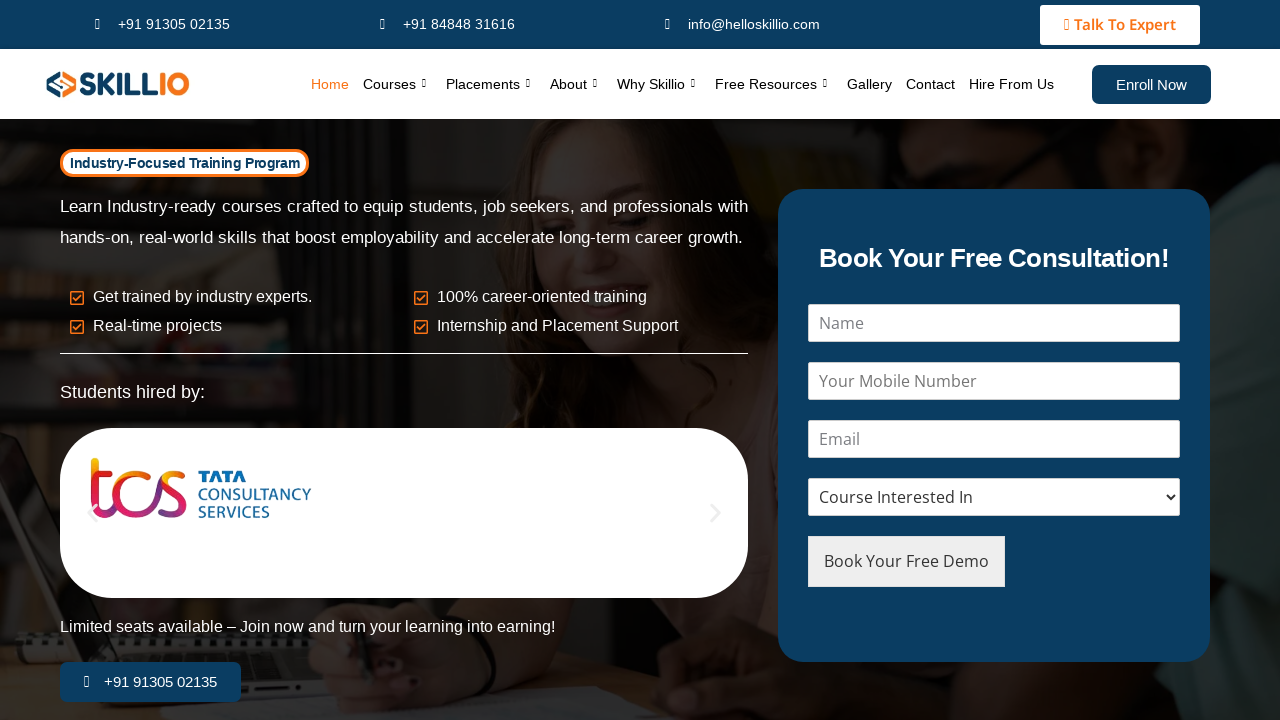